Tests autocomplete input functionality by adding multiple color selections, removing one, and testing single-value autocomplete

Starting URL: https://demoqa.com/auto-complete

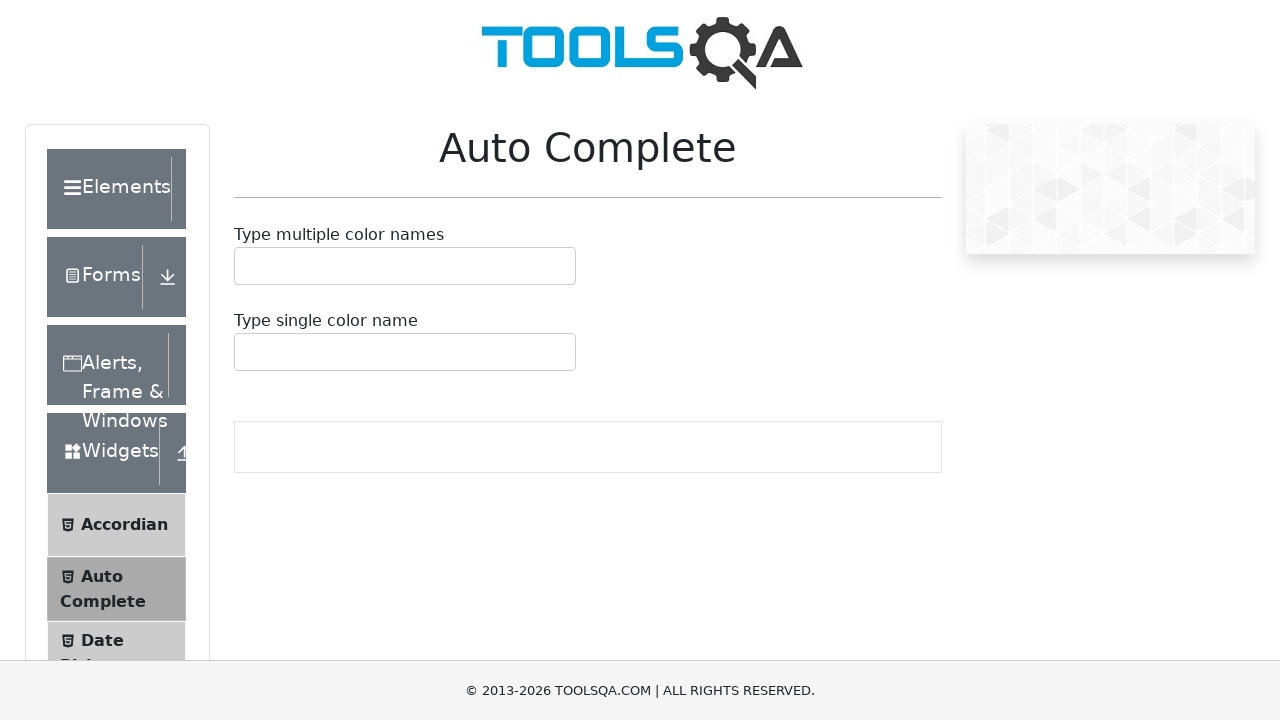

Filled multiple autocomplete input with 'Gree' on #autoCompleteMultipleInput
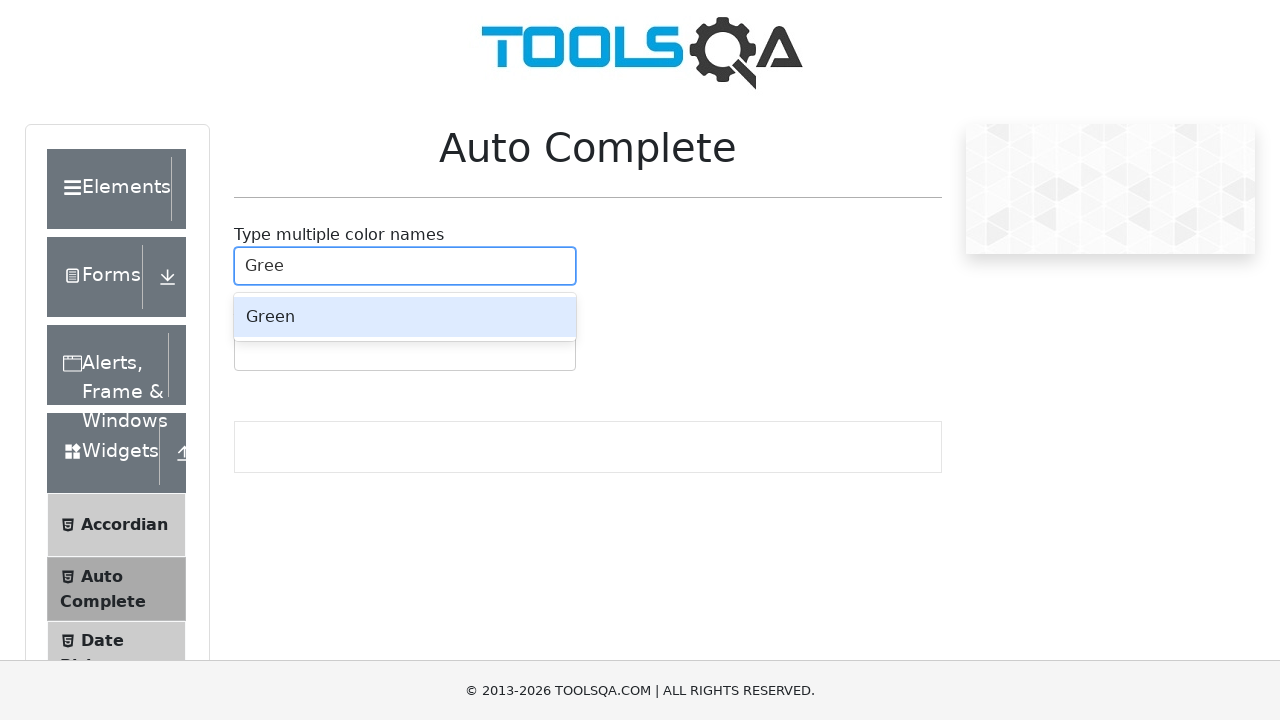

Selected 'Green' from autocomplete dropdown at (405, 317) on div[id^='react-select-2-option'] >> internal:has-text="Green"i
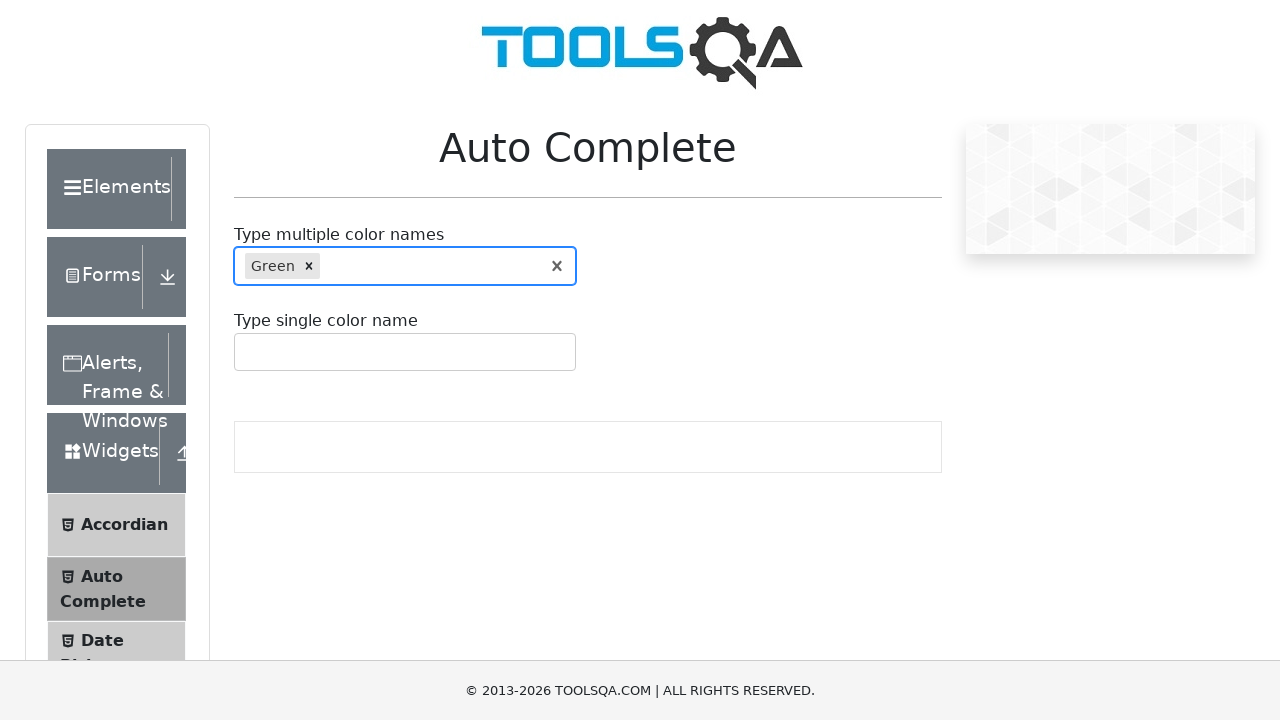

Filled multiple autocomplete input with 'Blue' on #autoCompleteMultipleInput
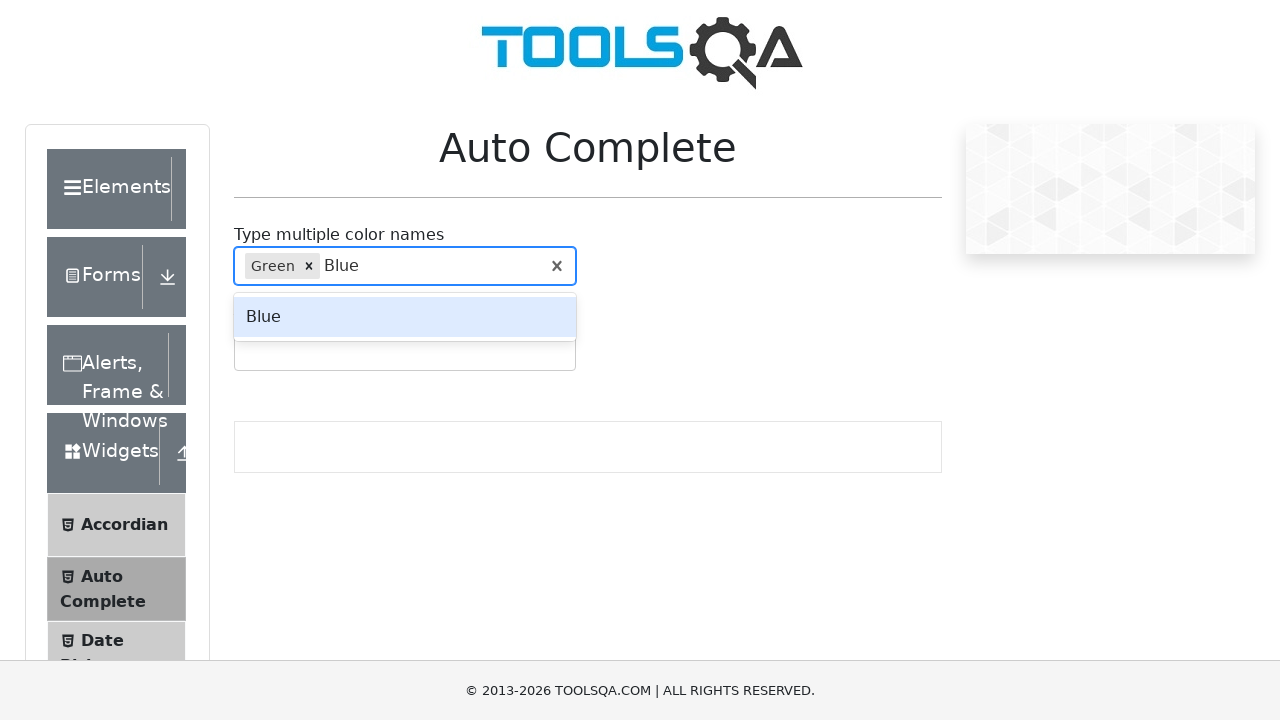

Selected 'Blue' from autocomplete dropdown at (405, 317) on div[id^='react-select-2-option'] >> internal:has-text="Blue"i
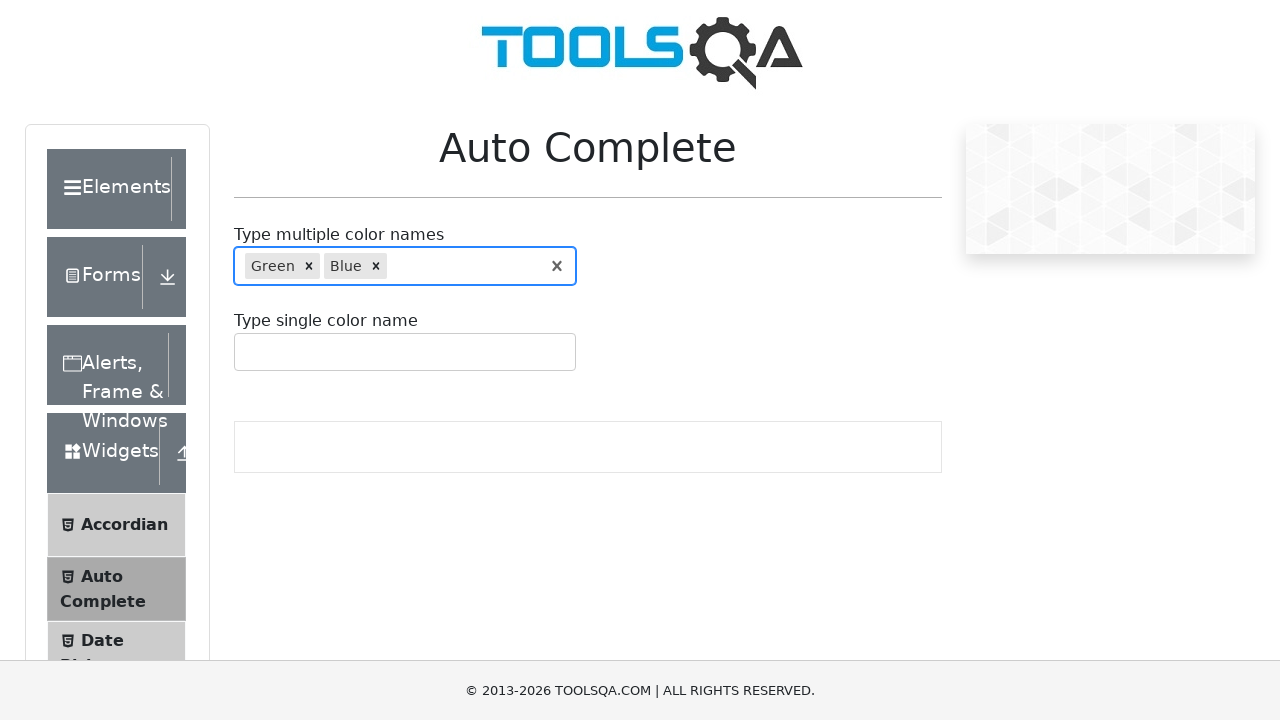

Filled multiple autocomplete input with 'Blac' on #autoCompleteMultipleInput
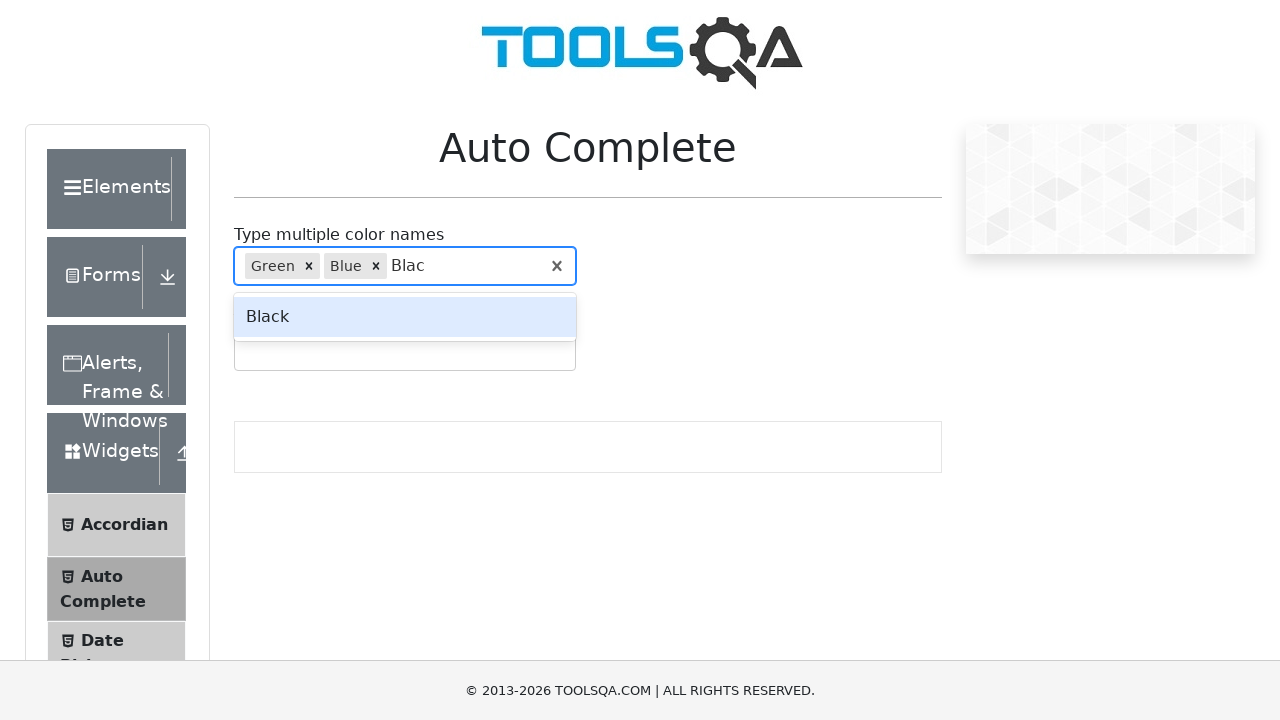

Selected 'Black' from autocomplete dropdown at (405, 317) on div[id^='react-select-2-option'] >> internal:has-text="Black"i
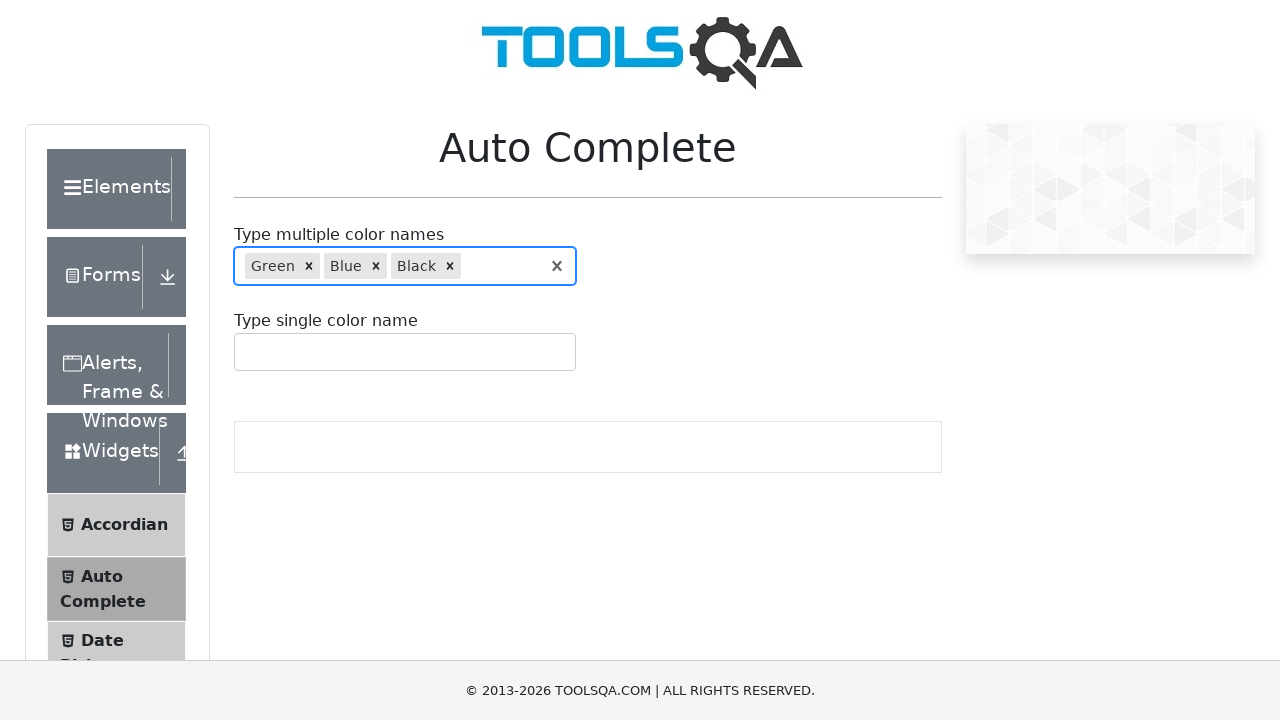

Verified 3 color selections are present
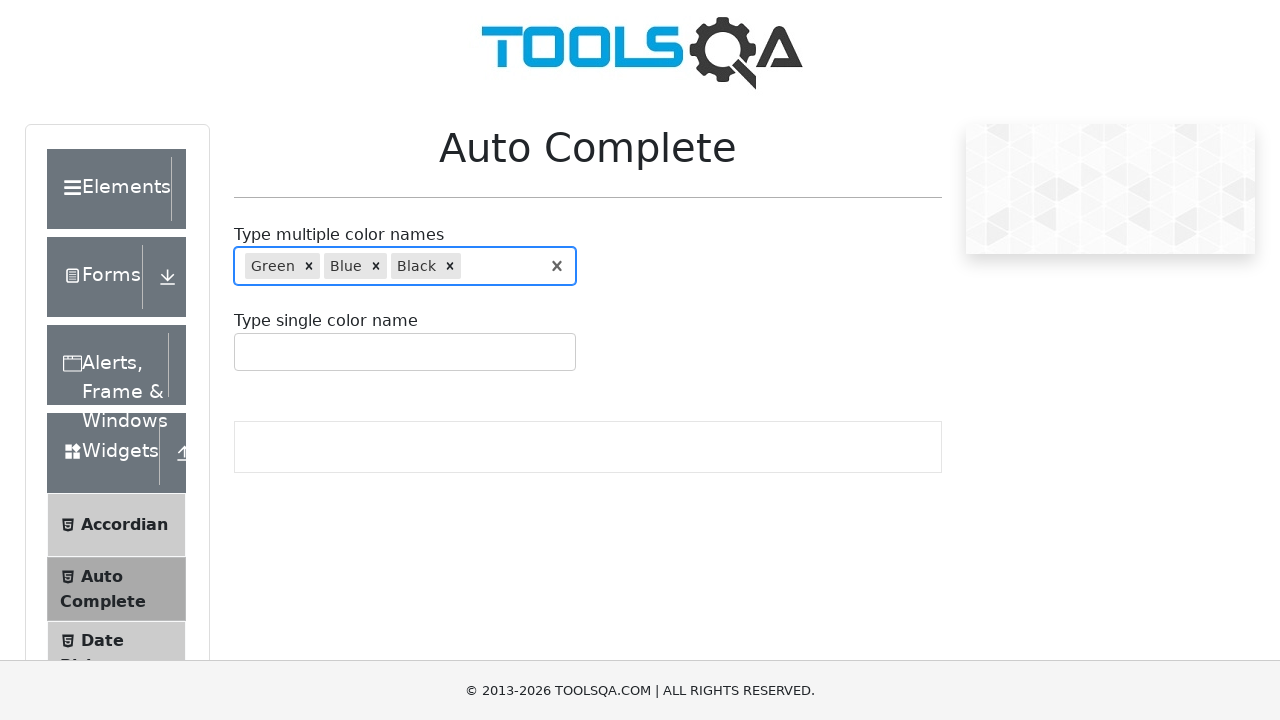

Removed second color selection (Blue) at (376, 266) on .auto-complete__multi-value__remove >> nth=1
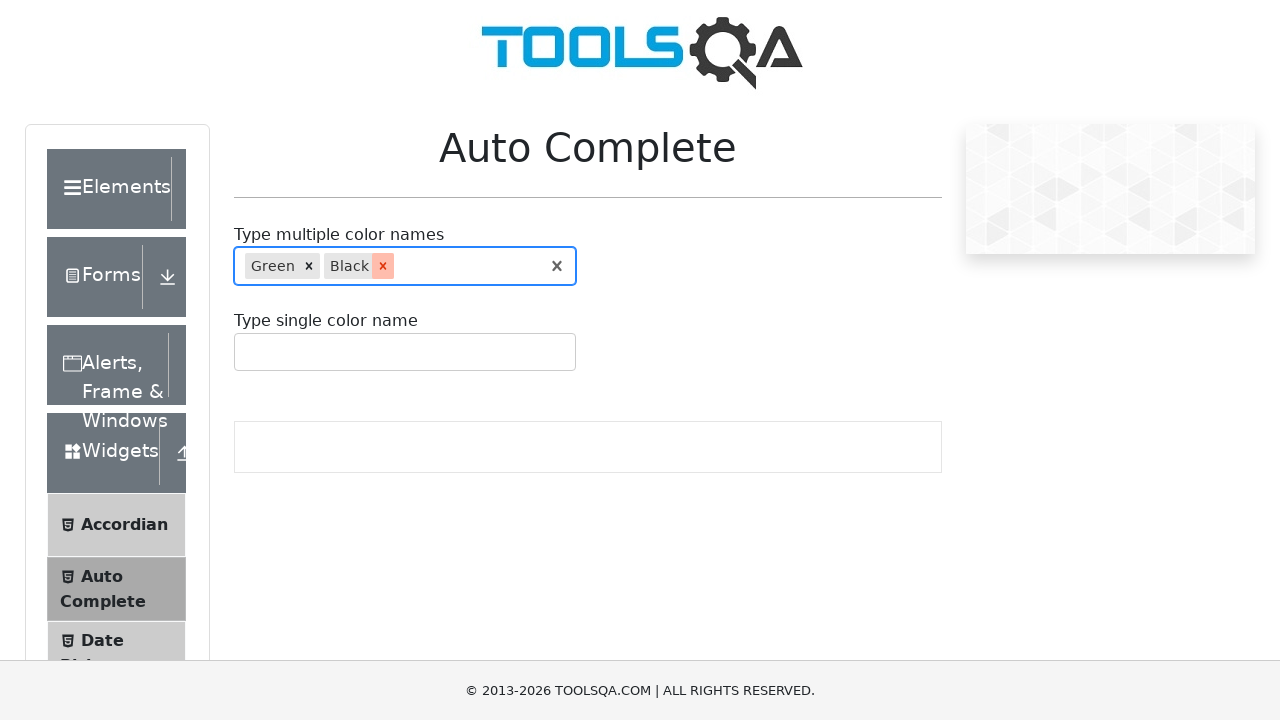

Verified 2 color selections remain after removal
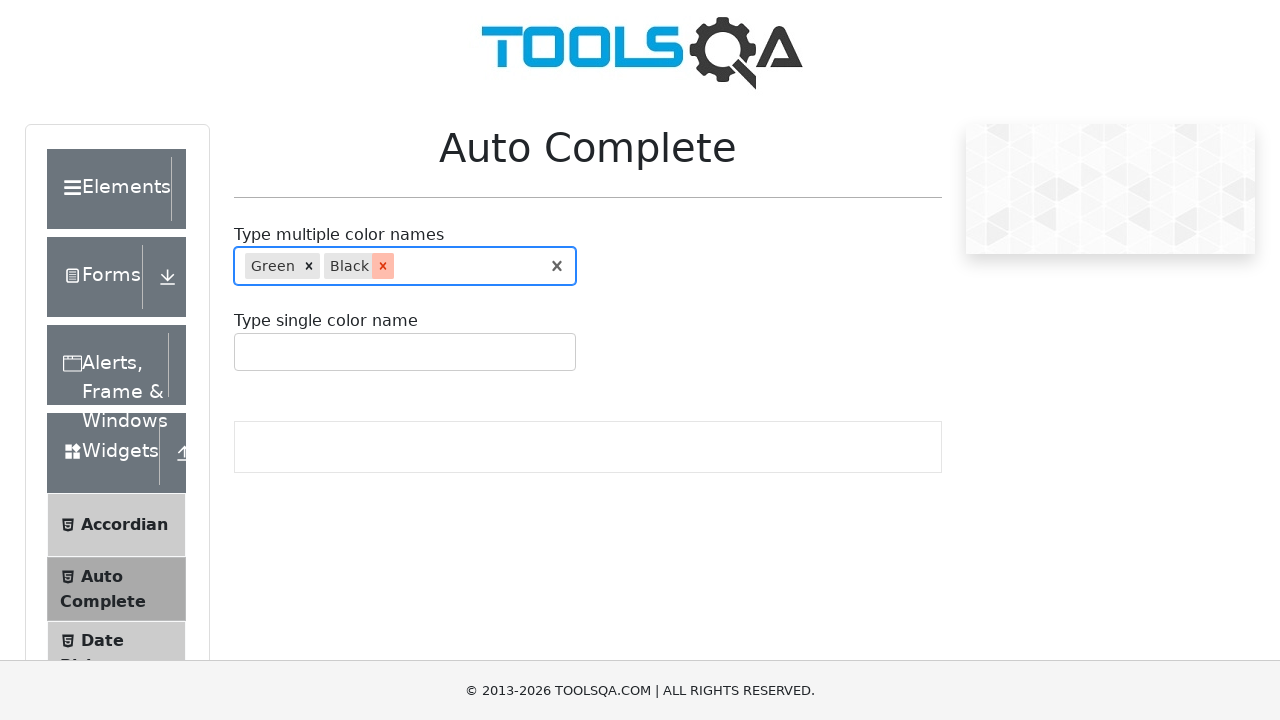

Filled single autocomplete input with 'Yello' on #autoCompleteSingleInput
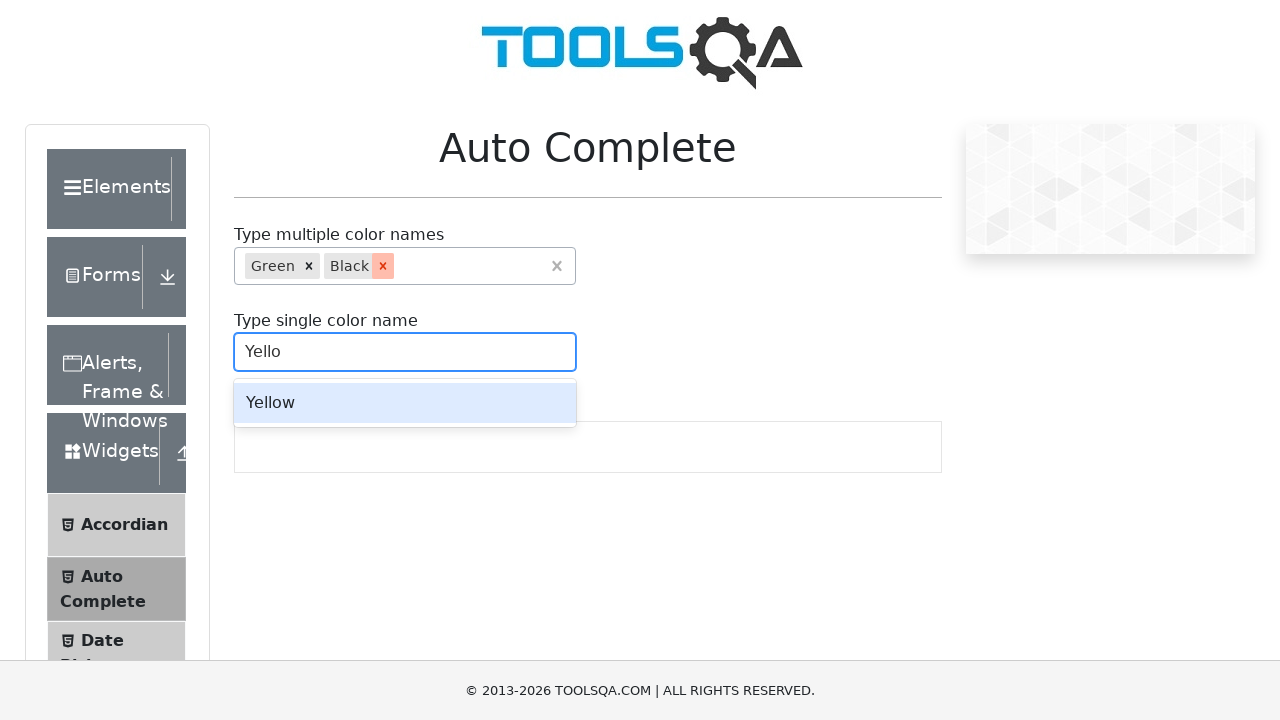

Selected 'Yellow' from single autocomplete dropdown at (405, 403) on div[id^='react-select-3-option'] >> internal:has-text="Yellow"i
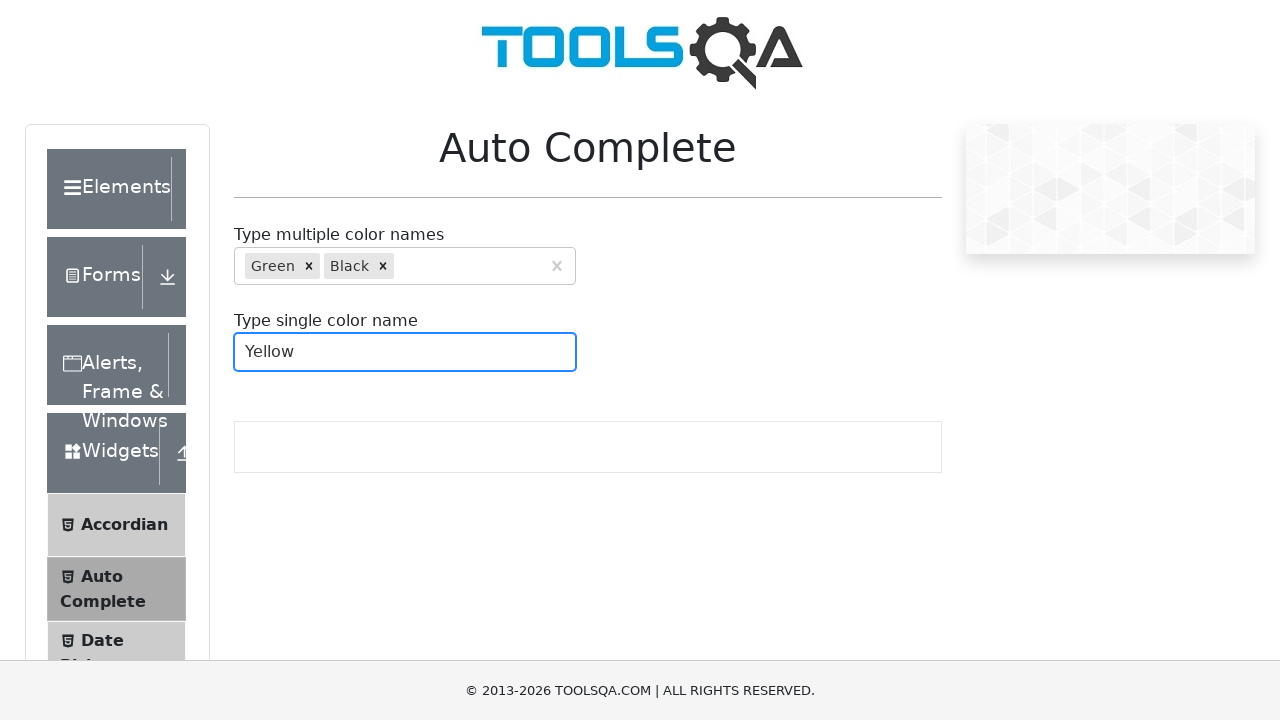

Verified 'Yellow' is selected in single autocomplete field
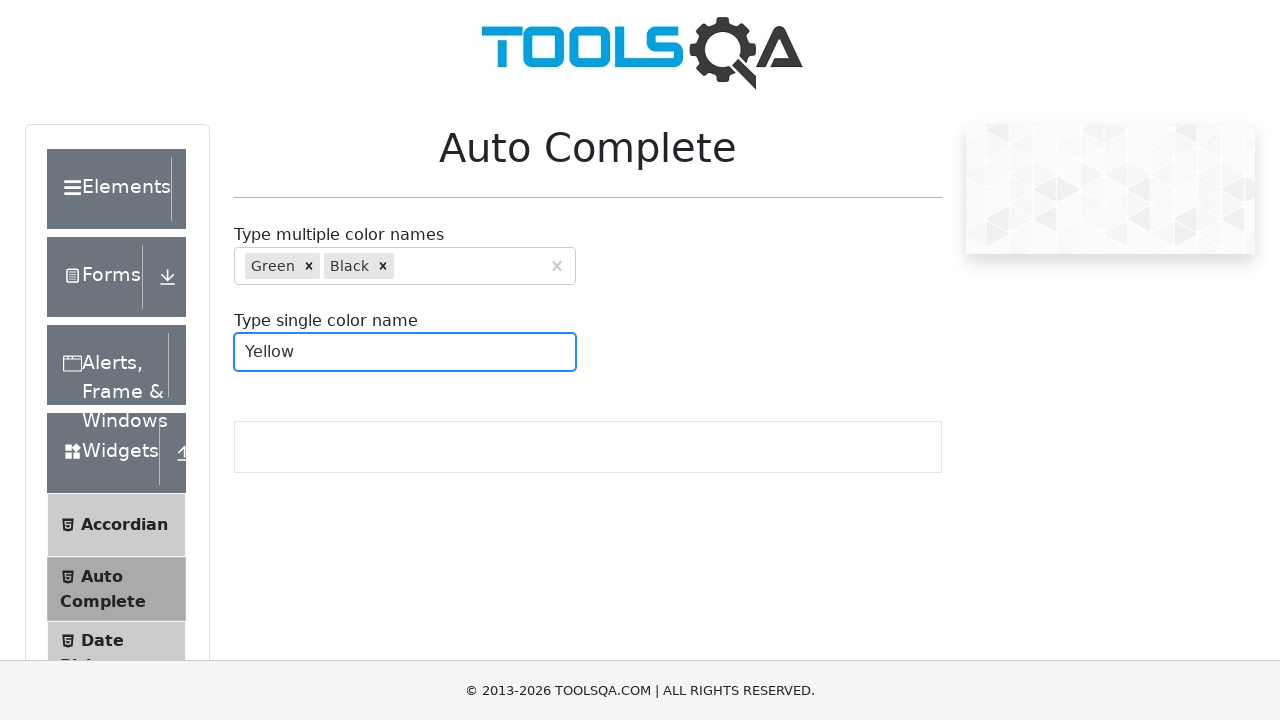

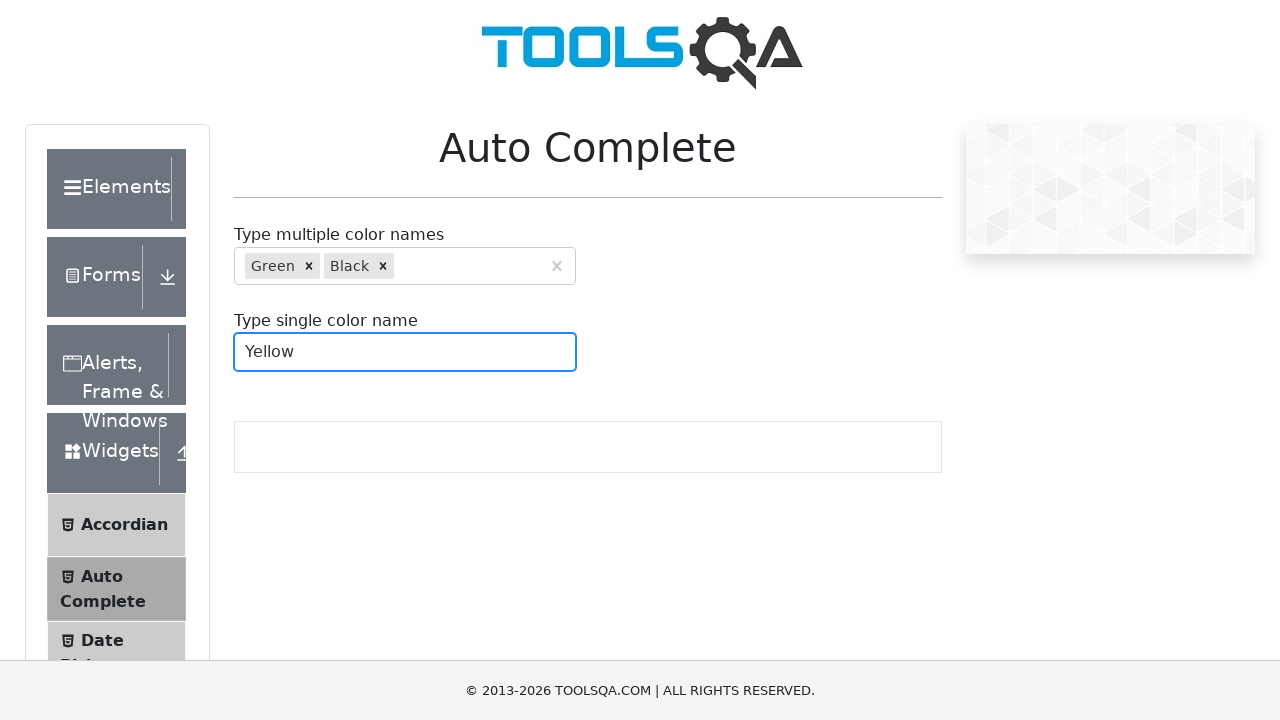